Tests multiple tab handling by opening several tabs with different websites, bringing the first tab to front, and clicking a link that opens a new page

Starting URL: https://testautomationpractice.blogspot.com/

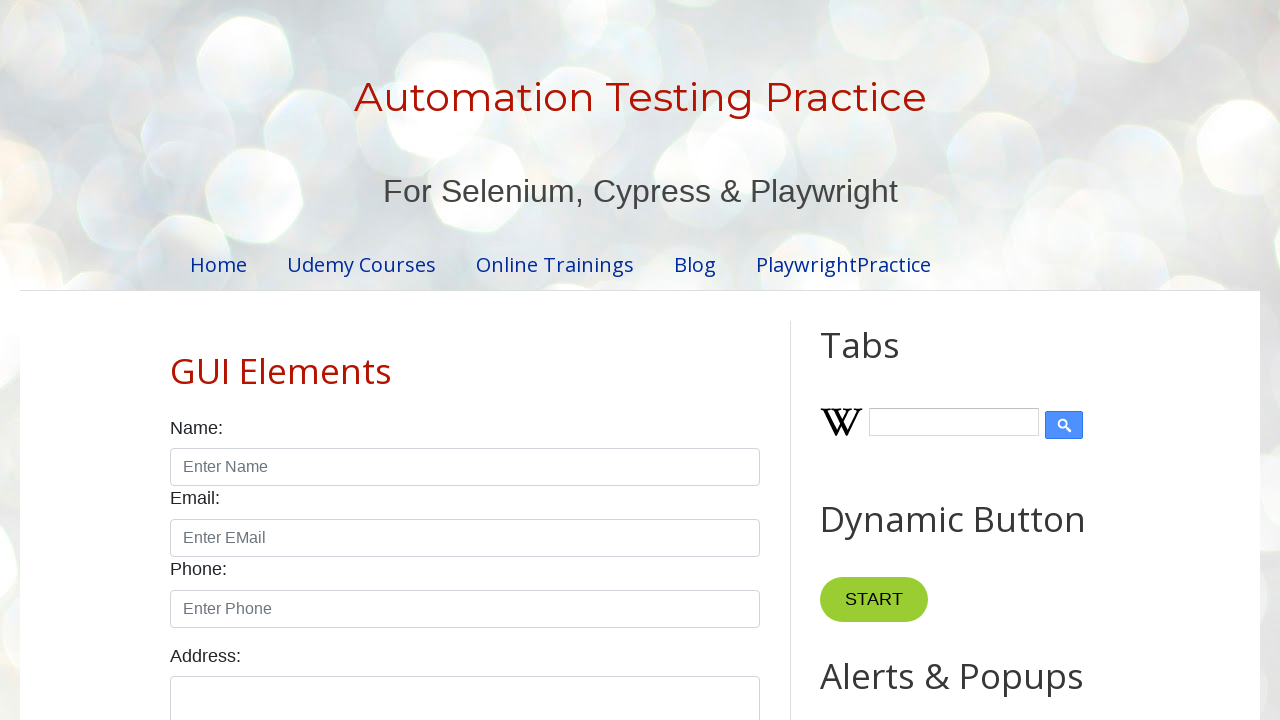

Opened a new tab
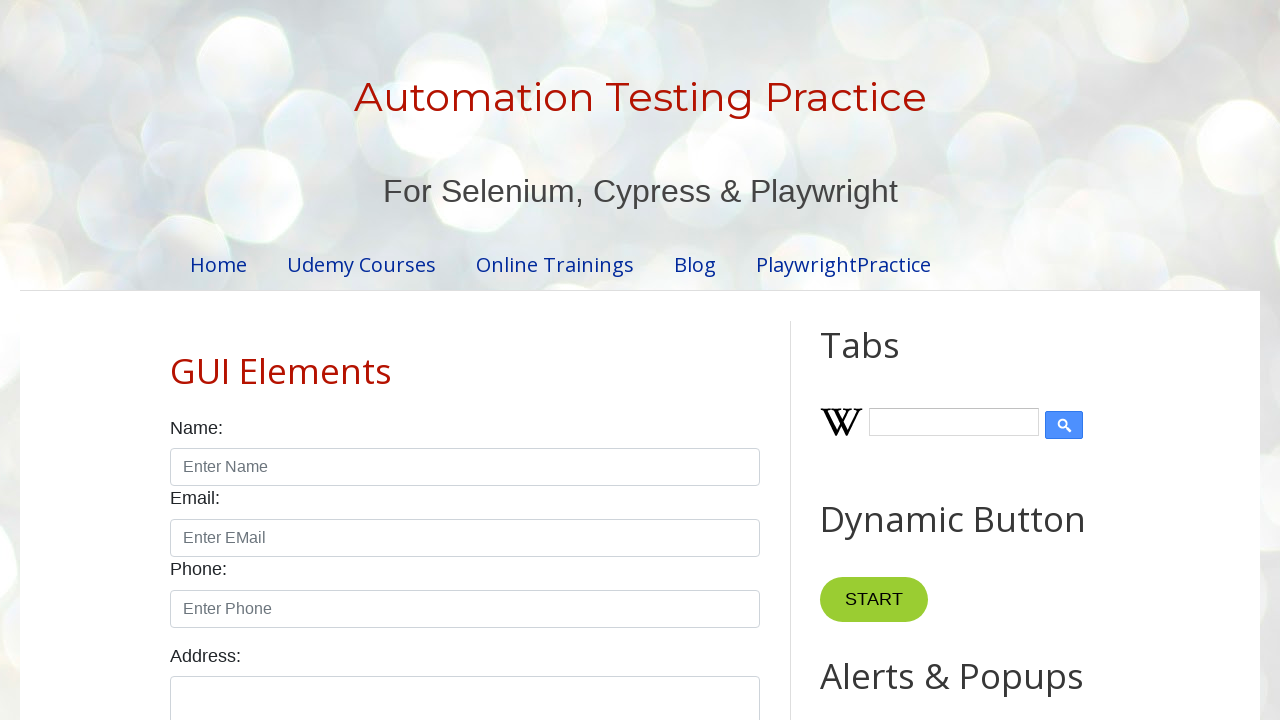

Navigated second tab to BookMyShow website
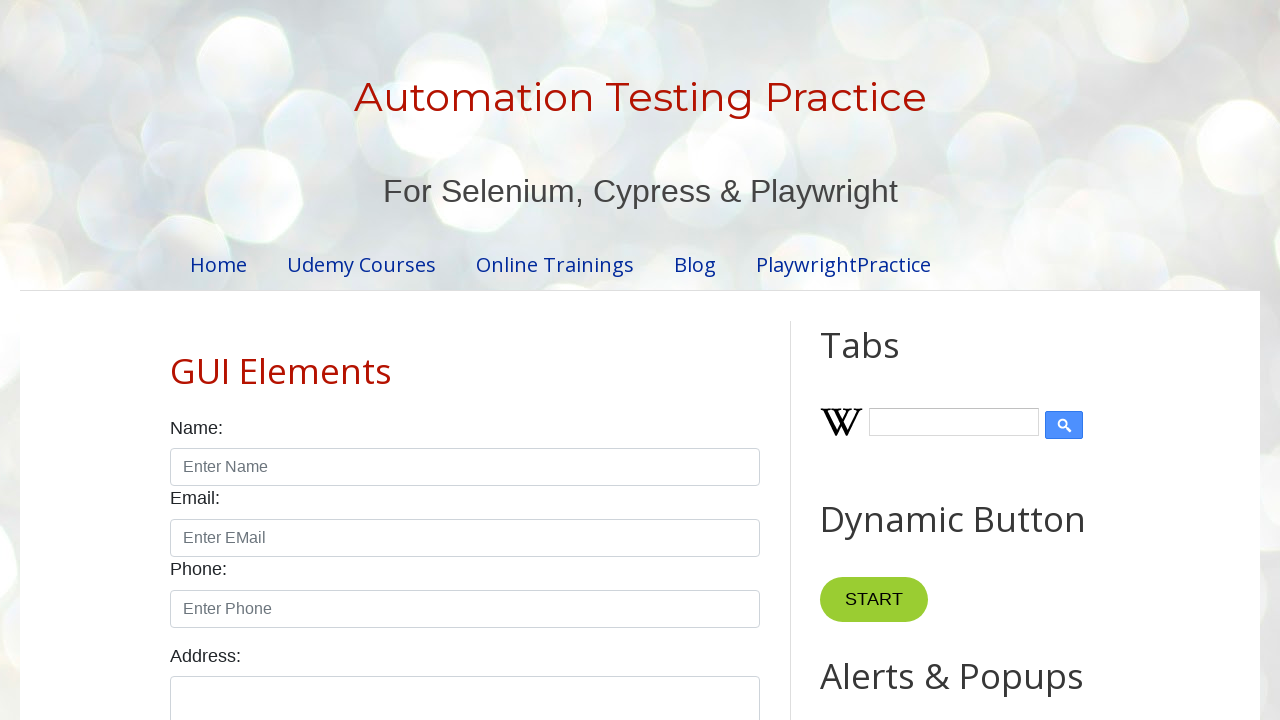

Opened a third tab
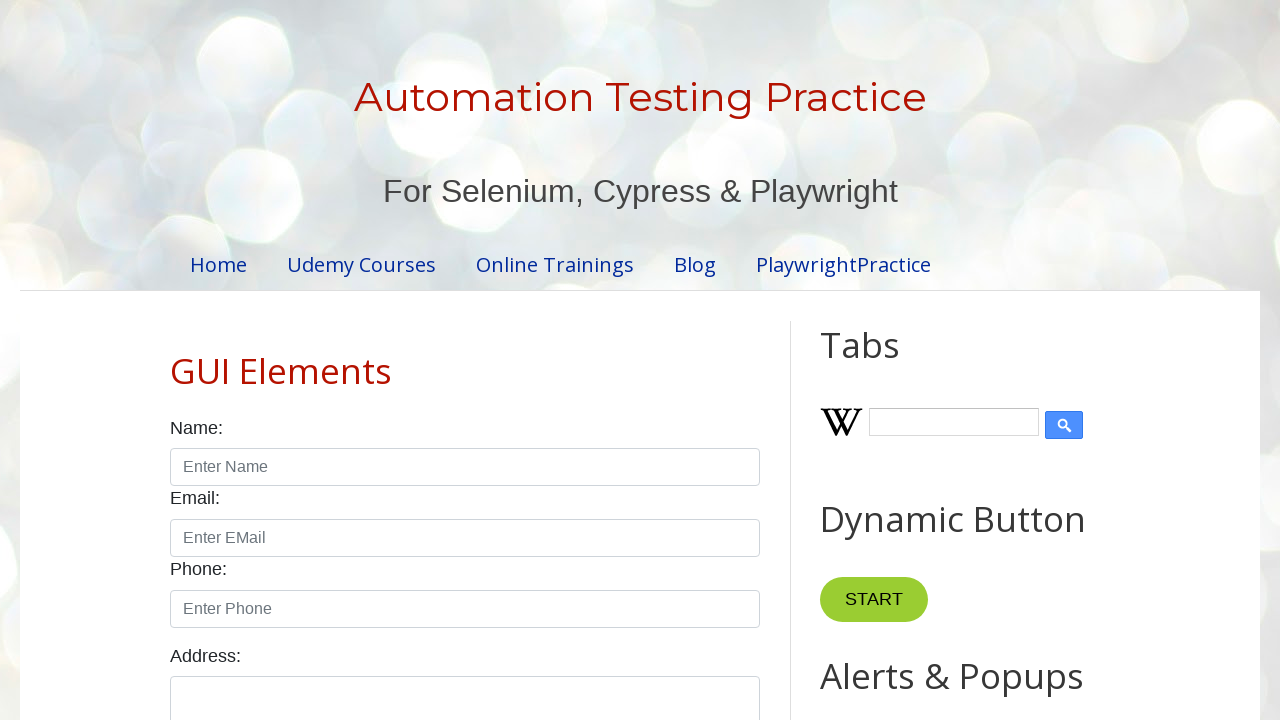

Navigated third tab to Playwright documentation
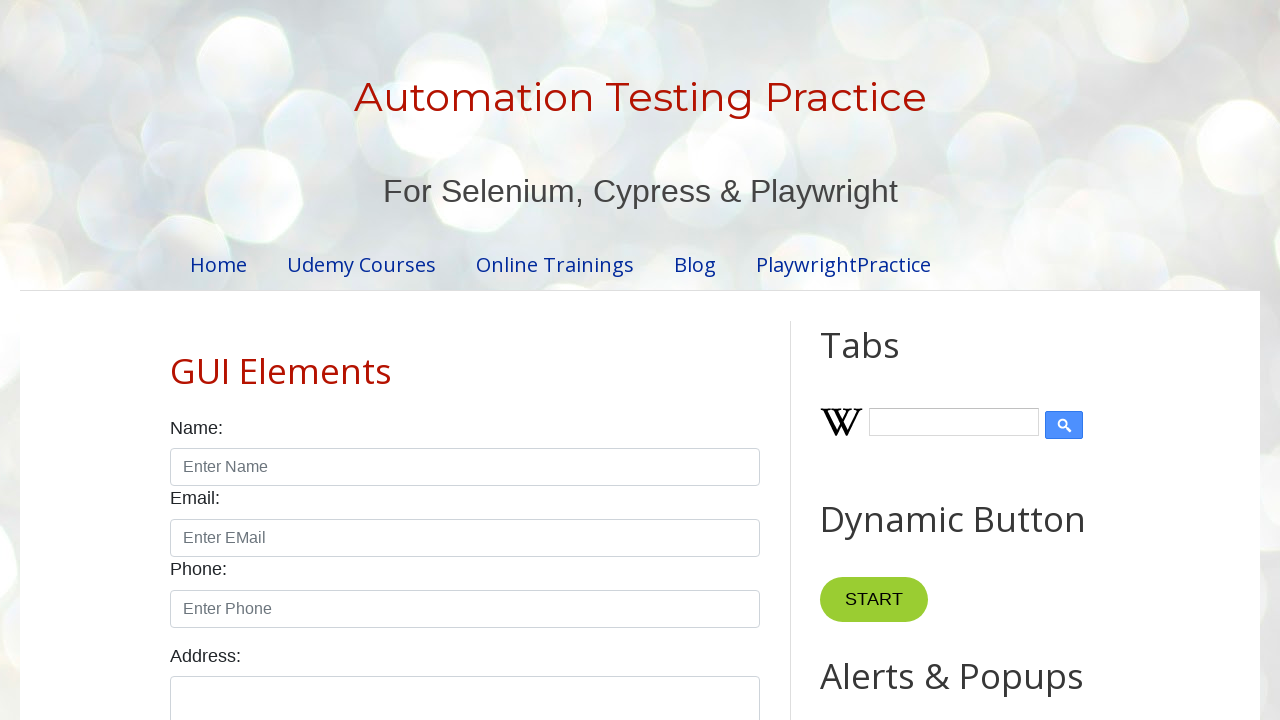

Brought the first tab to front
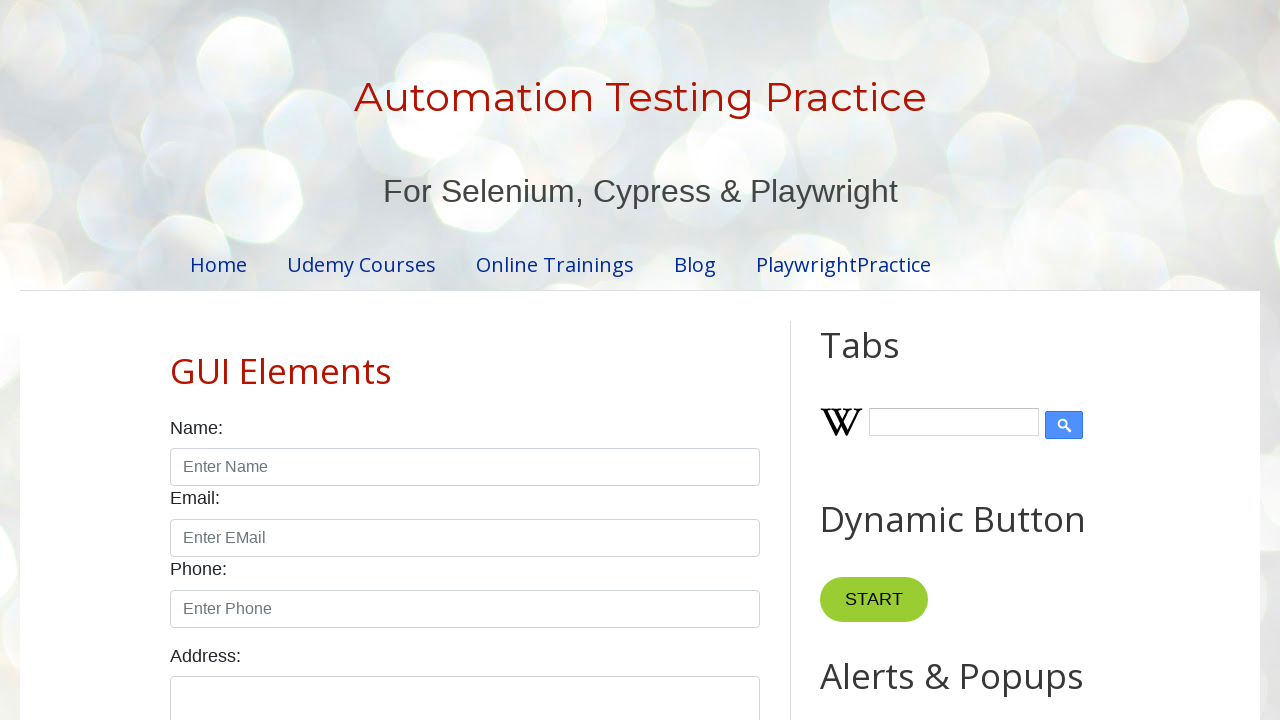

Clicked on the Blogger link to open a new page at (809, 658) on xpath=//a[text()='Blogger']
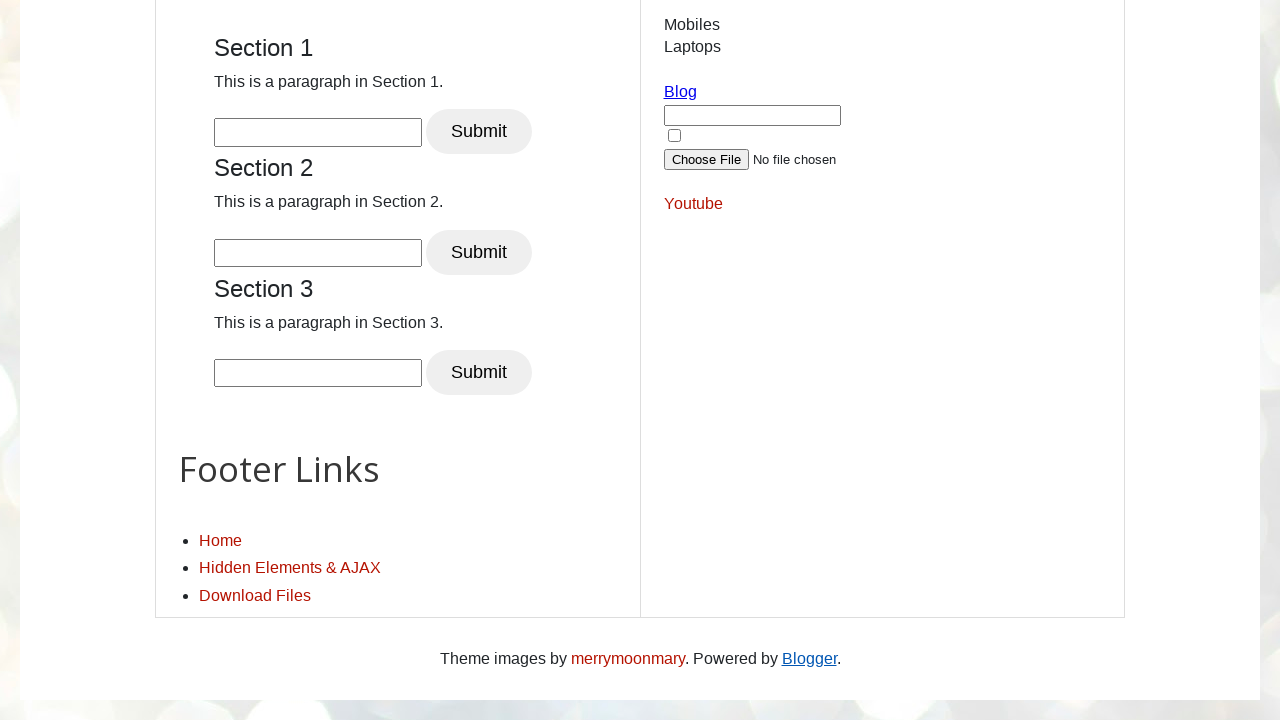

Captured the newly opened page from Blogger link
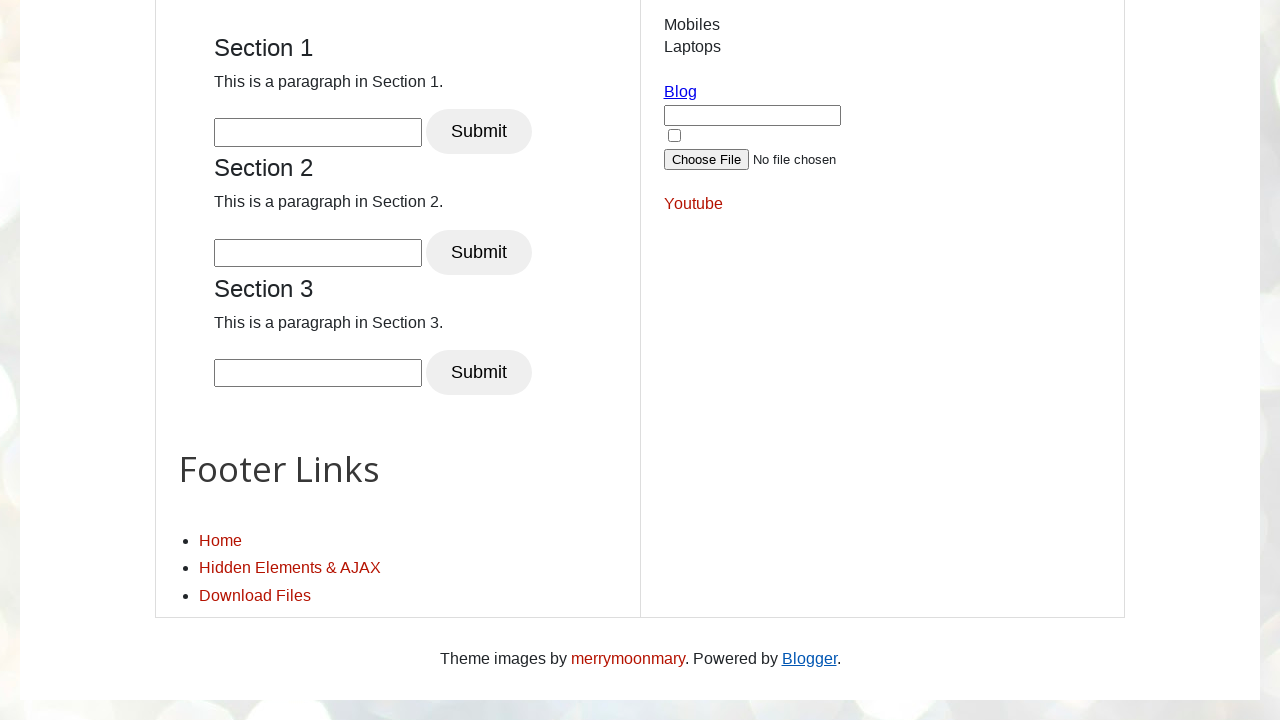

New page finished loading
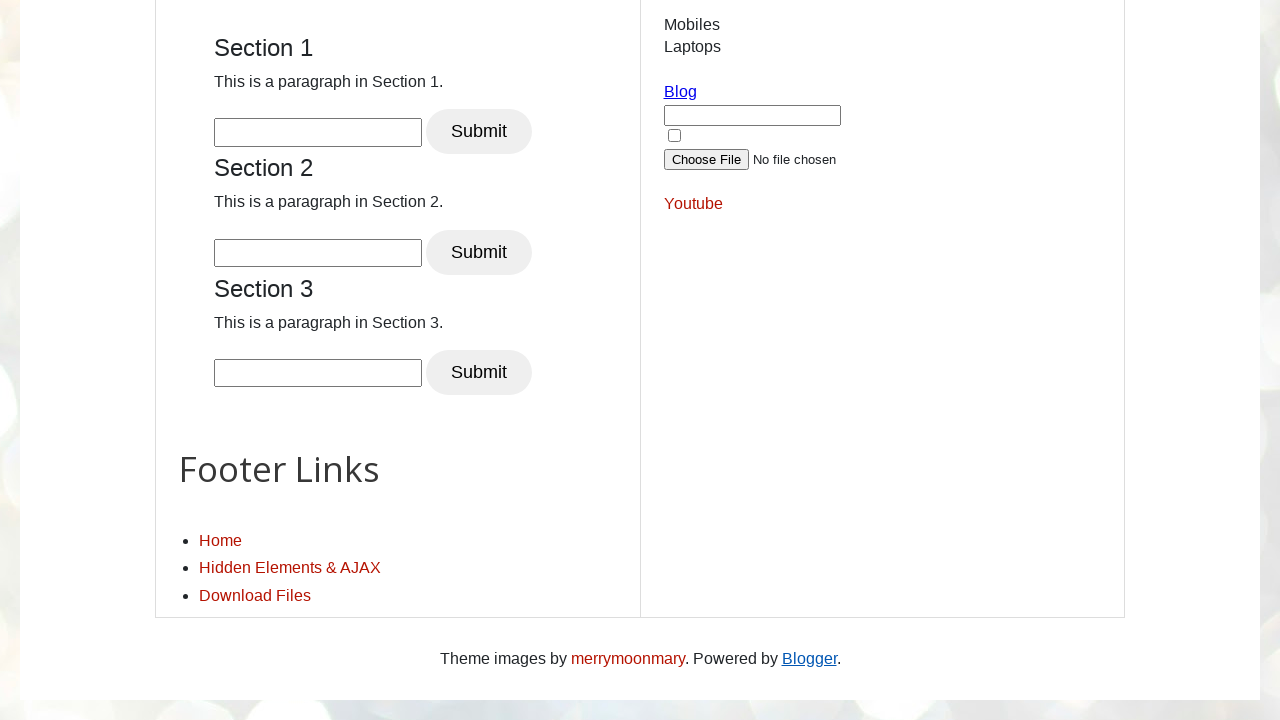

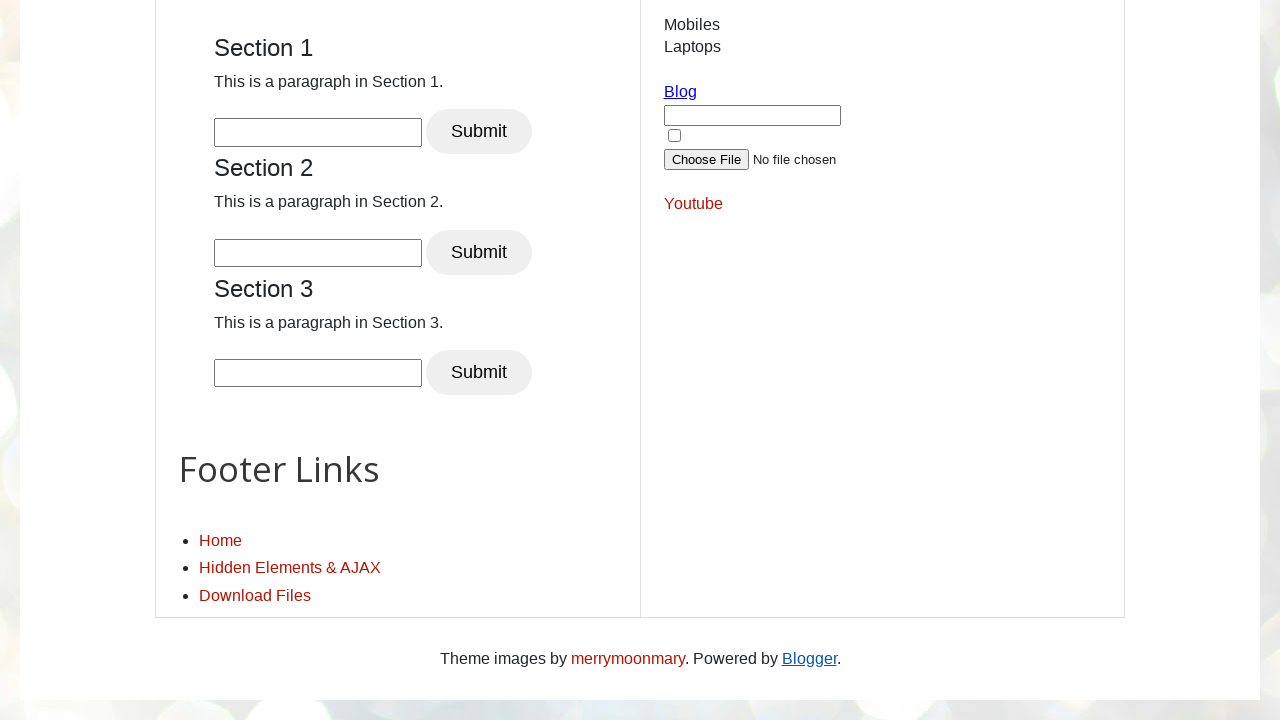